Tests signup functionality with valid credentials by filling username and password fields and submitting the signup form

Starting URL: https://www.demoblaze.com/

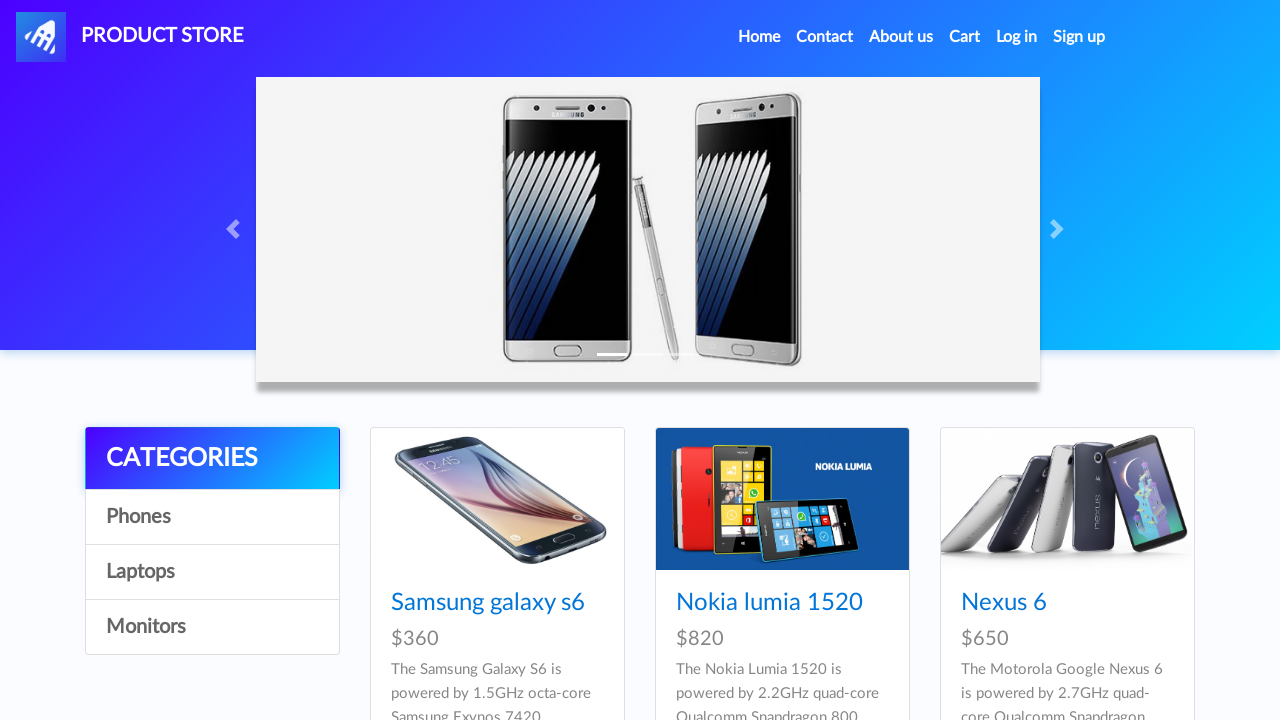

Clicked on Sign up button at (1079, 37) on #signin2
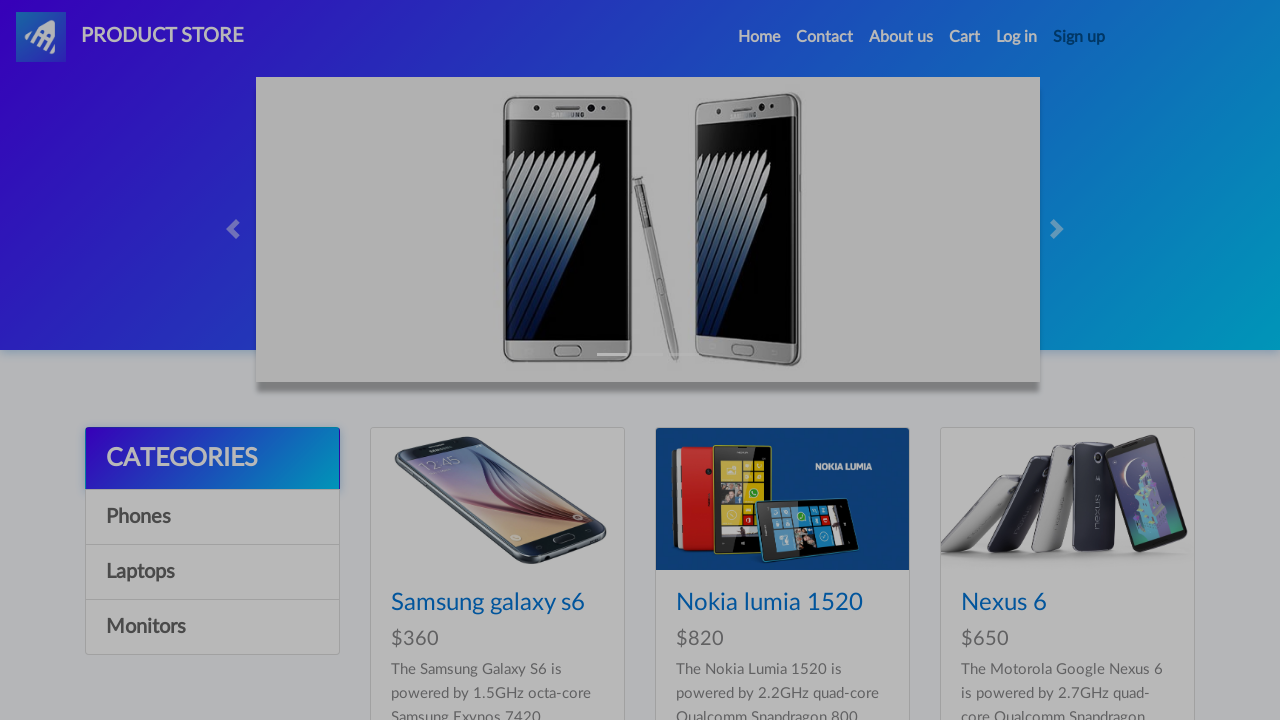

Sign up modal appeared with username field
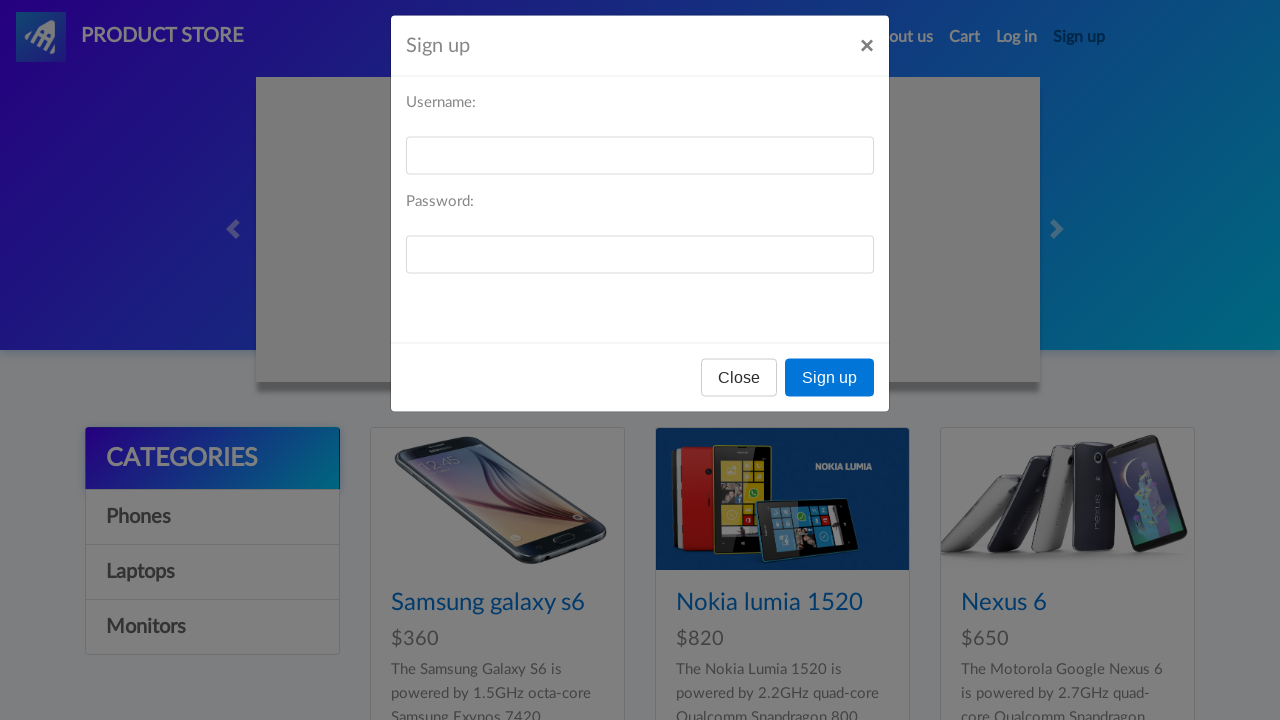

Filled username field with 'TestUser9847' on #sign-username
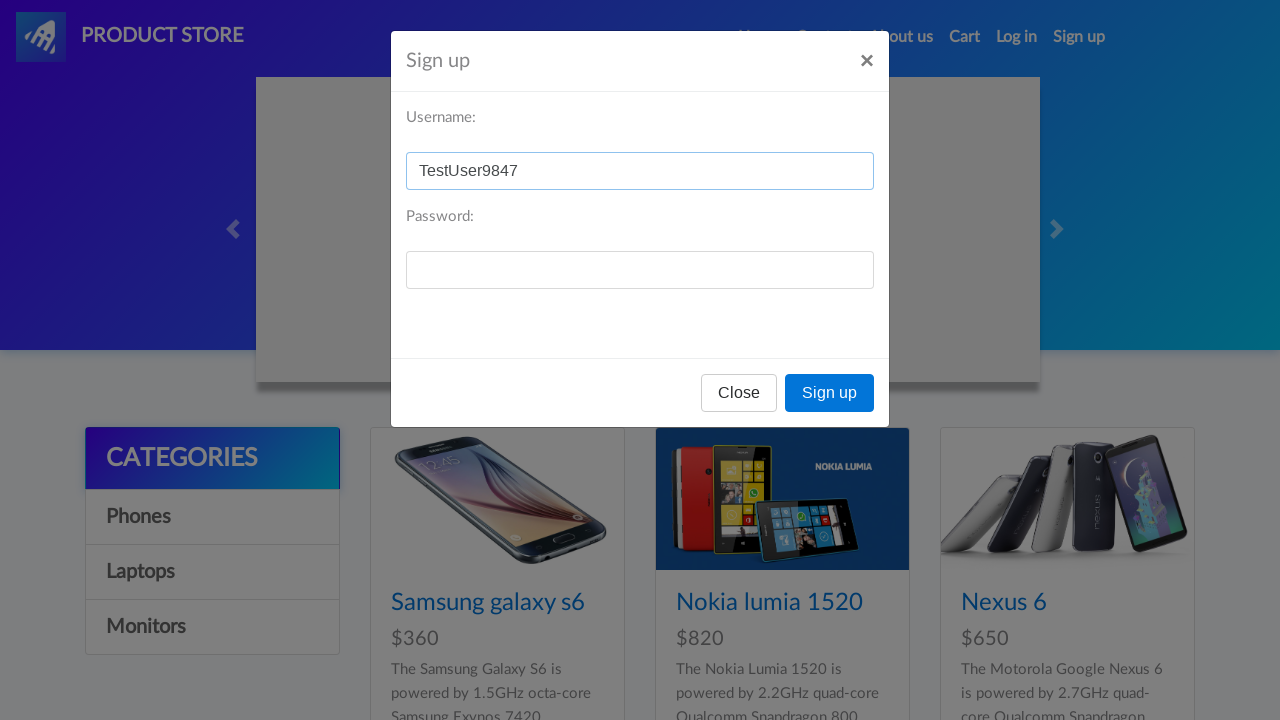

Filled password field with 'TestPass@9847' on #sign-password
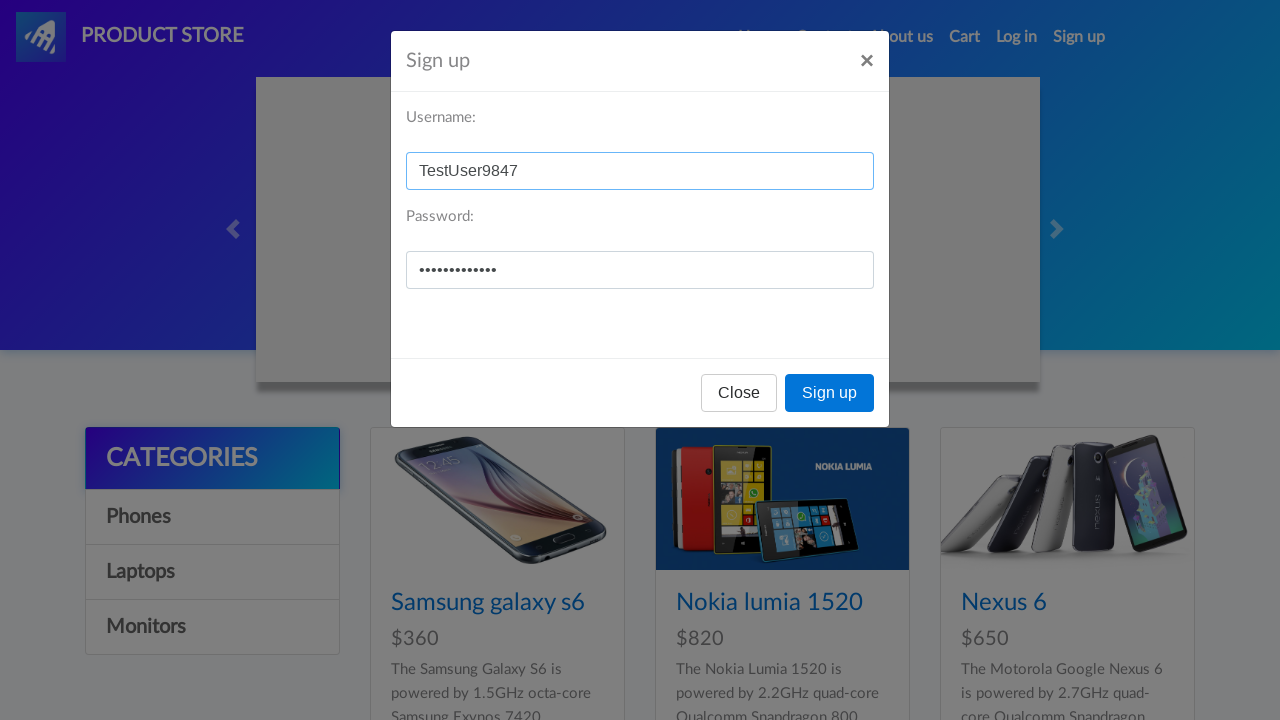

Clicked signup button to submit form at (830, 393) on xpath=//*[@id='signInModal']/div/div/div[3]/button[2]
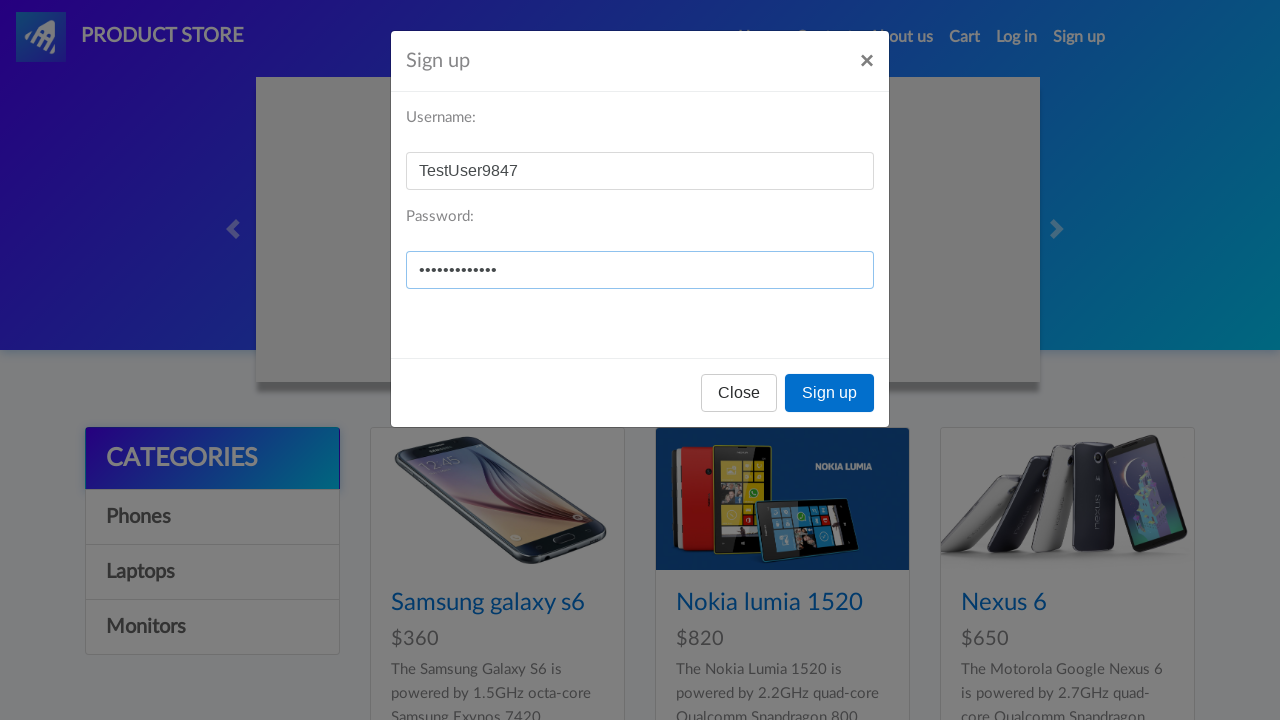

Set up alert dialog handler to accept dialogs
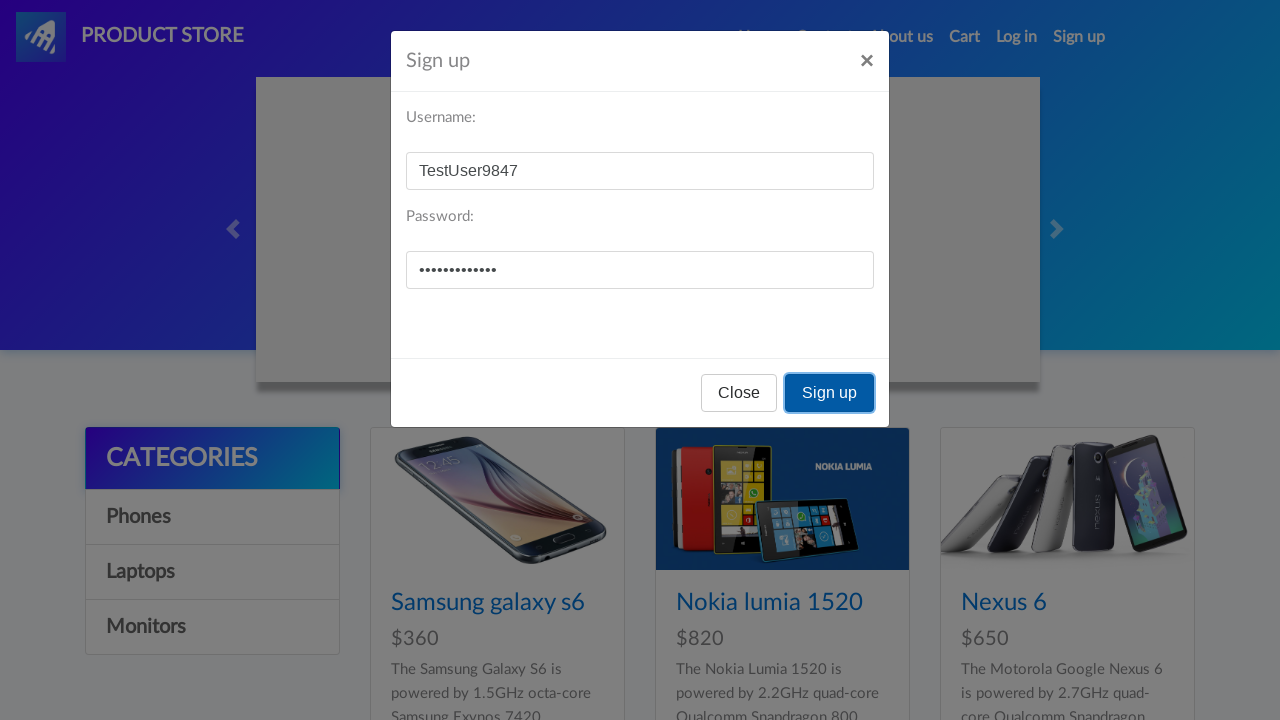

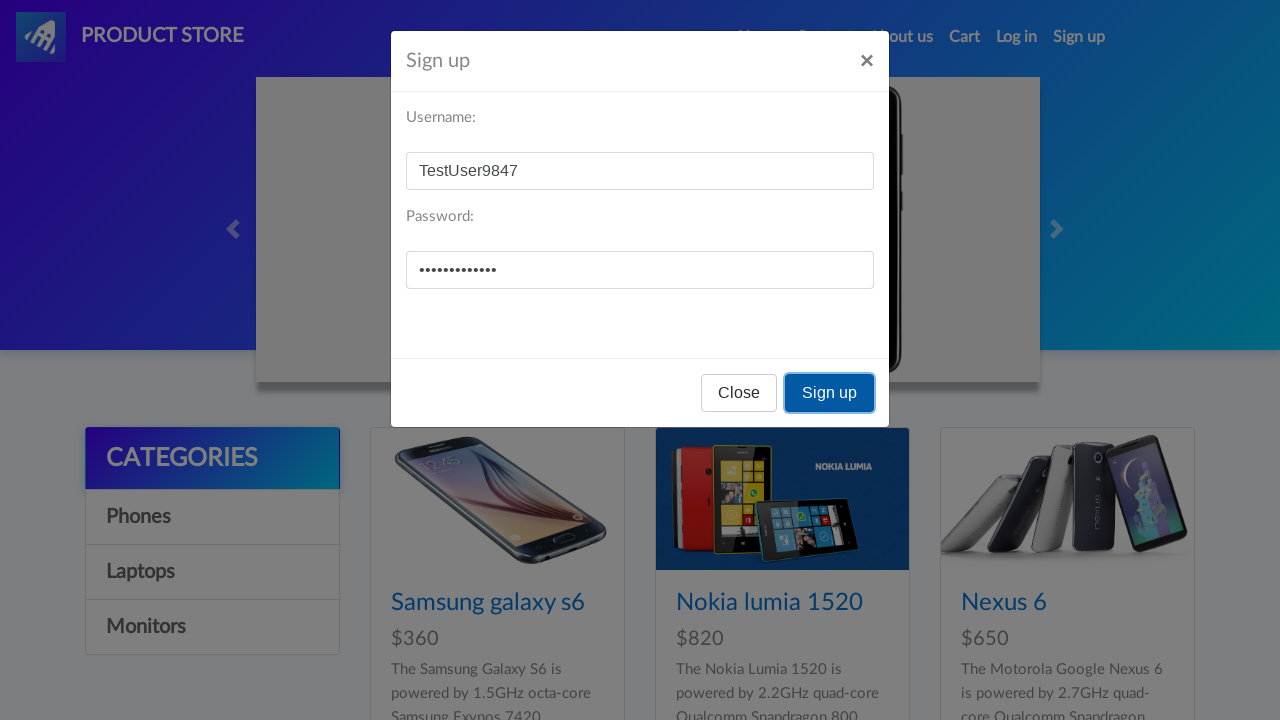